Navigates to Smallpdf Word to PDF converter page and attempts to upload a file

Starting URL: https://smallpdf.com/word-to-pdf

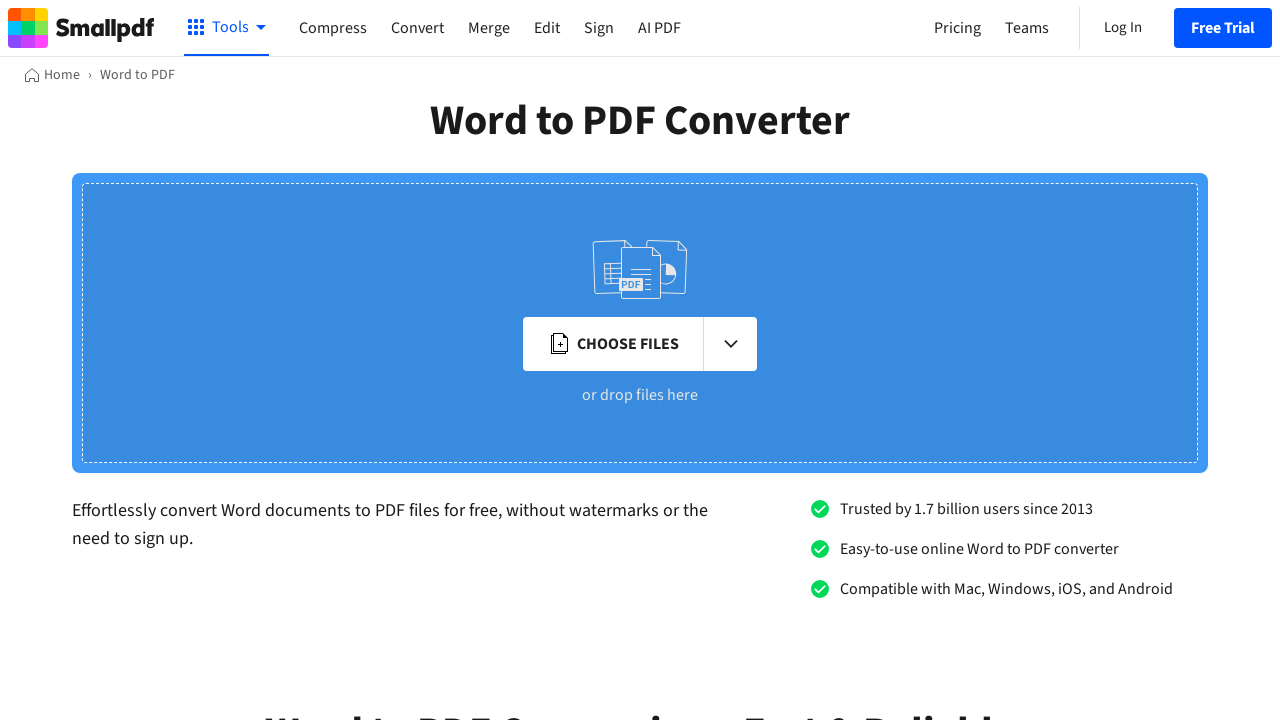

Waited 2 seconds for page to load
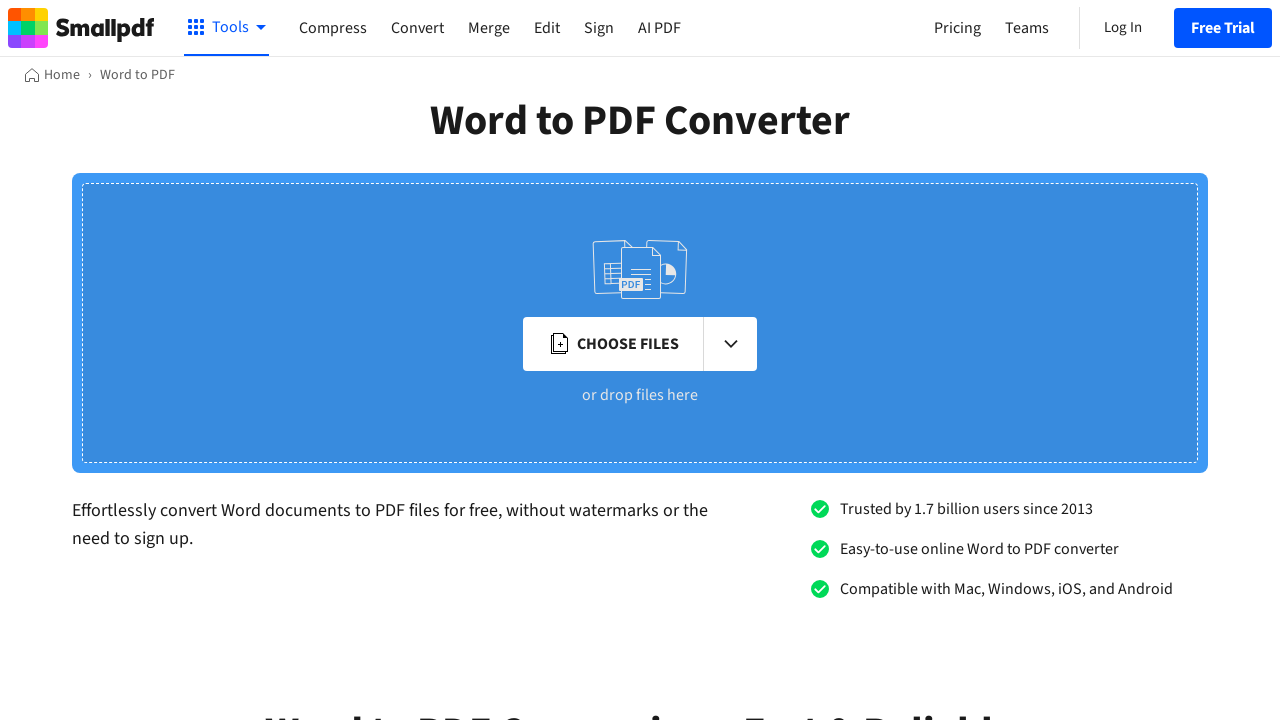

Clicked upload button on Smallpdf Word to PDF converter at (613, 344) on button.l3tlg0-0.ggoliT
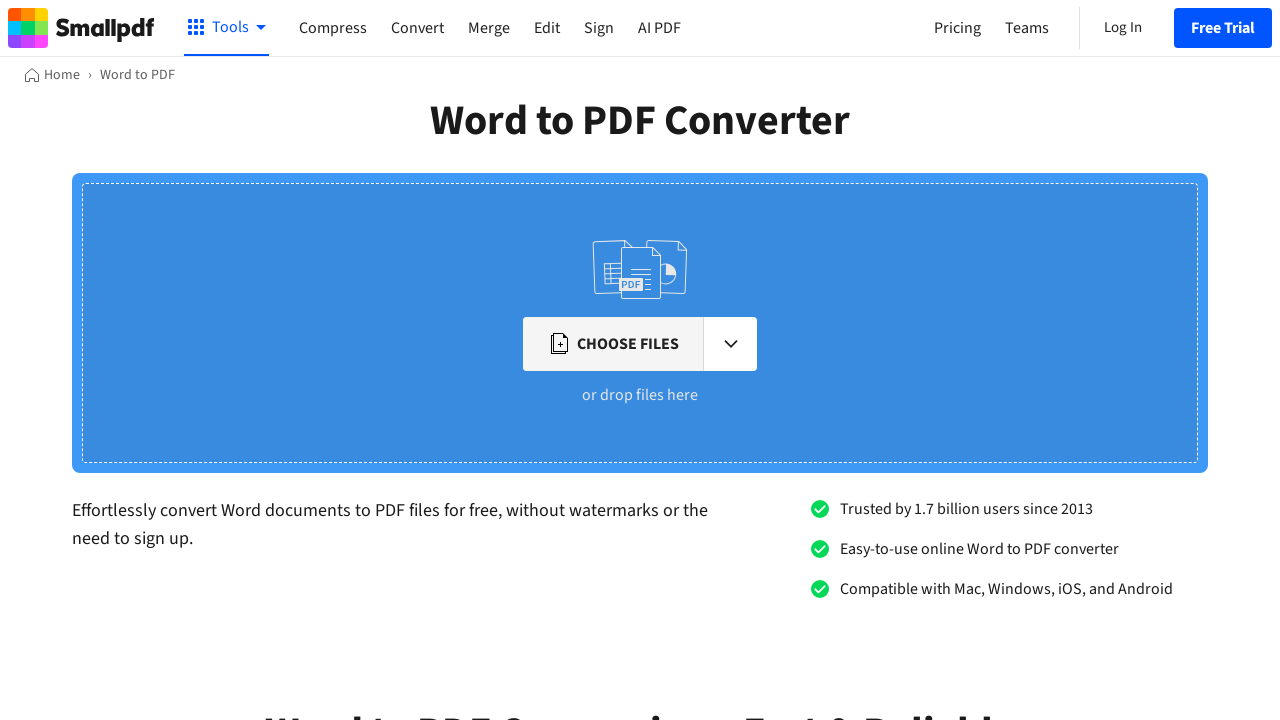

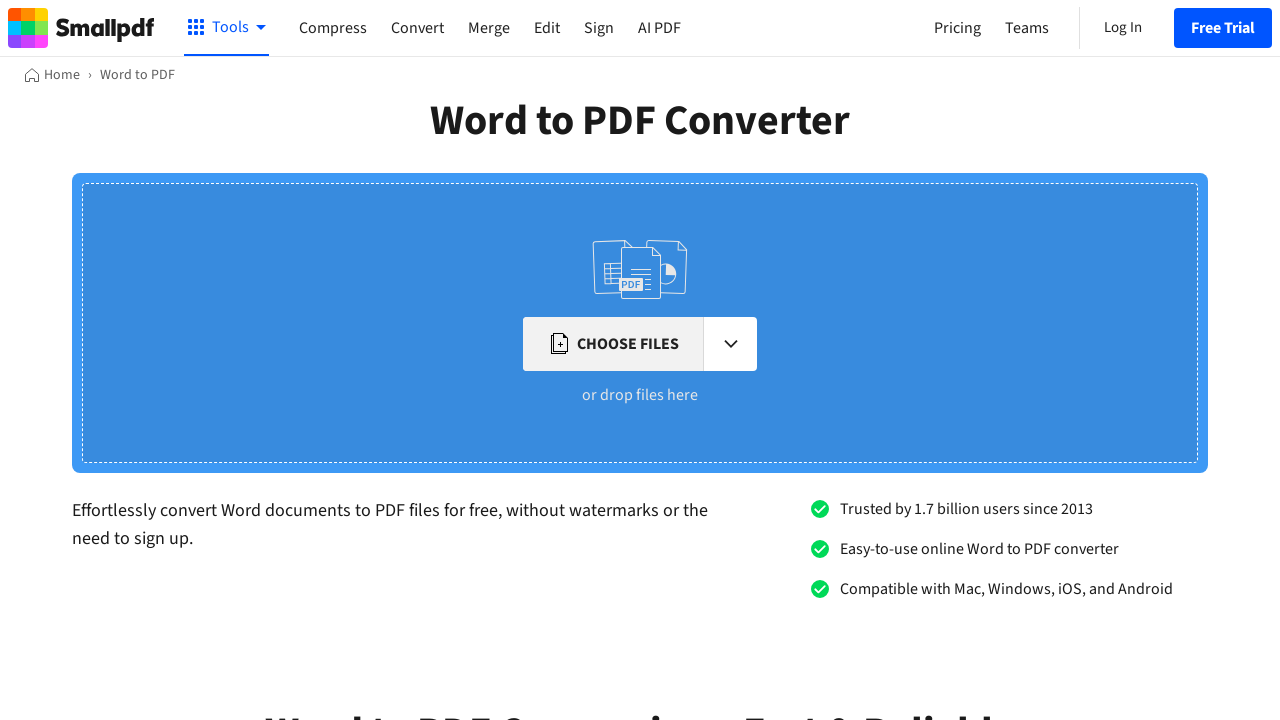